Tests a more robust approach to switching between multiple browser windows by tracking window handles before and after clicking a link, identifying the new window, and verifying page titles when switching between windows.

Starting URL: http://the-internet.herokuapp.com/windows

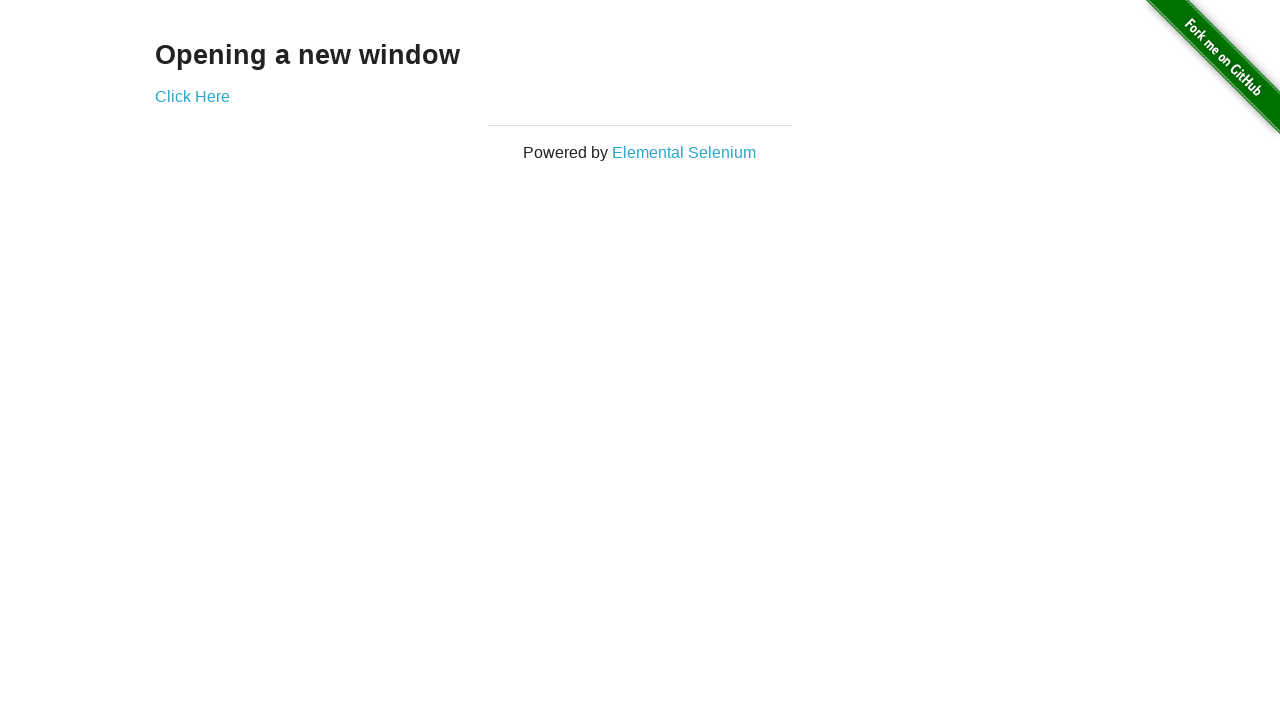

Captured reference to original page
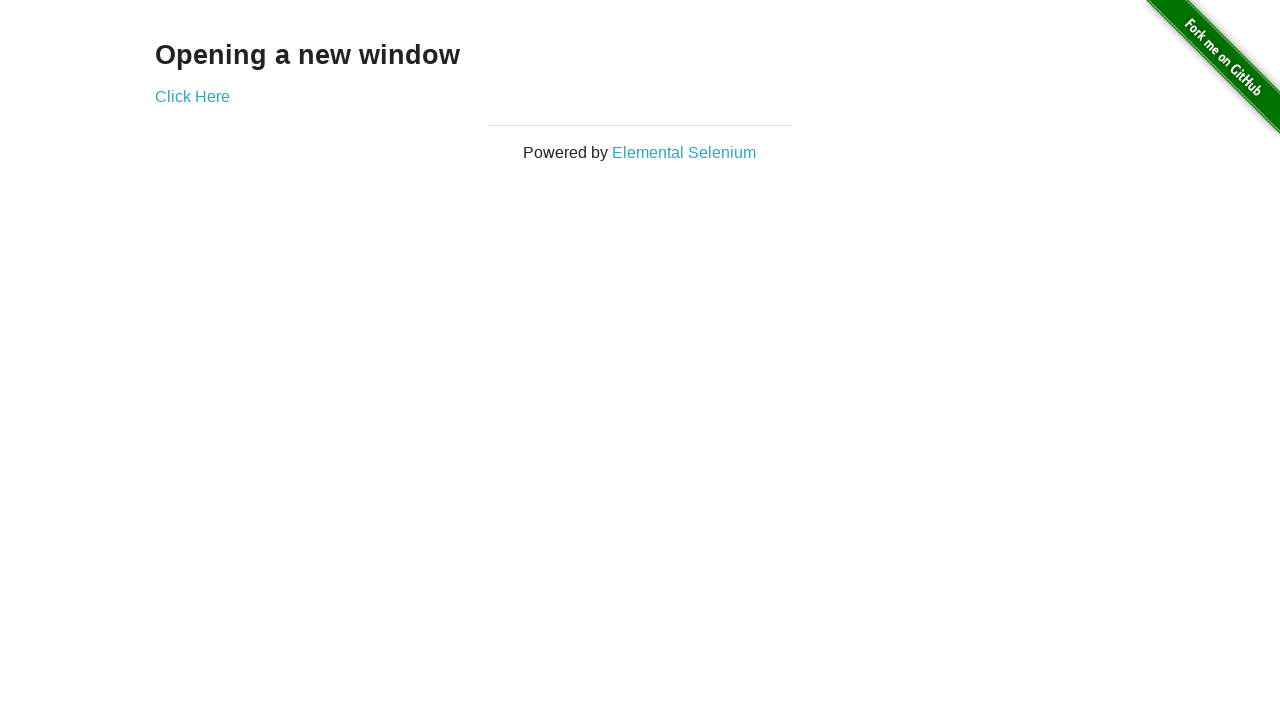

Clicked link to open new window at (192, 96) on .example a
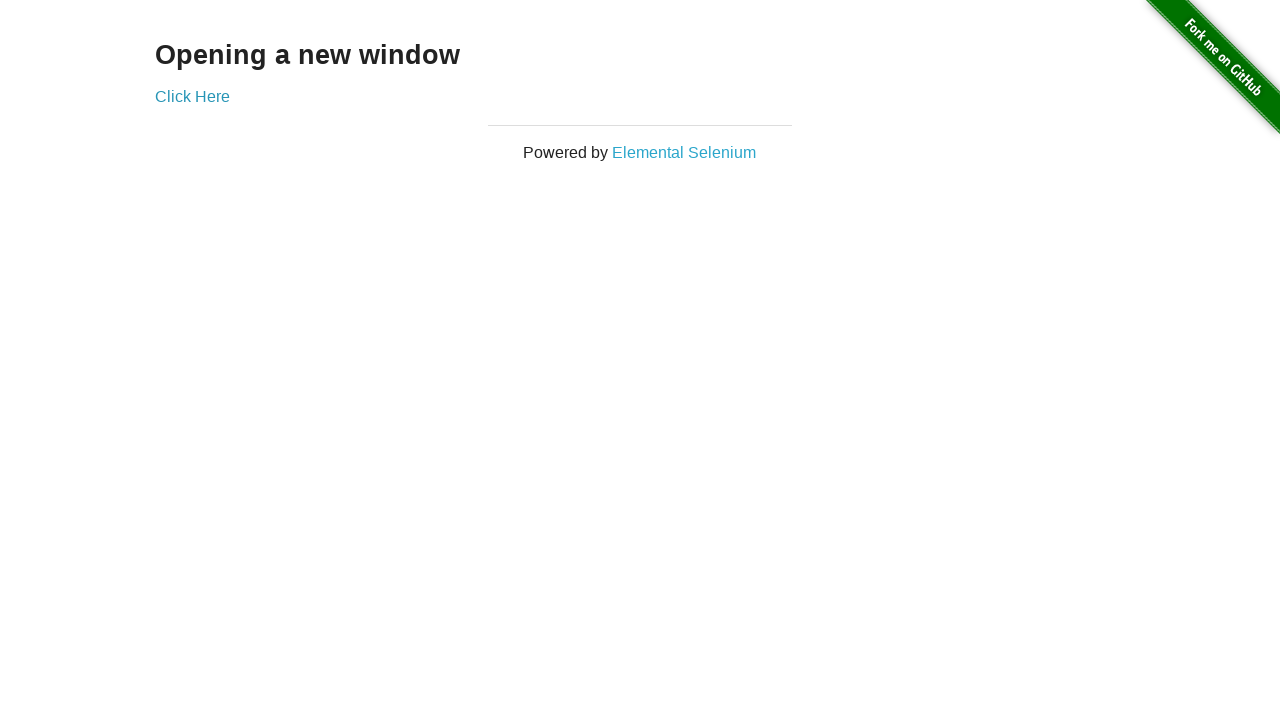

Captured reference to new window page
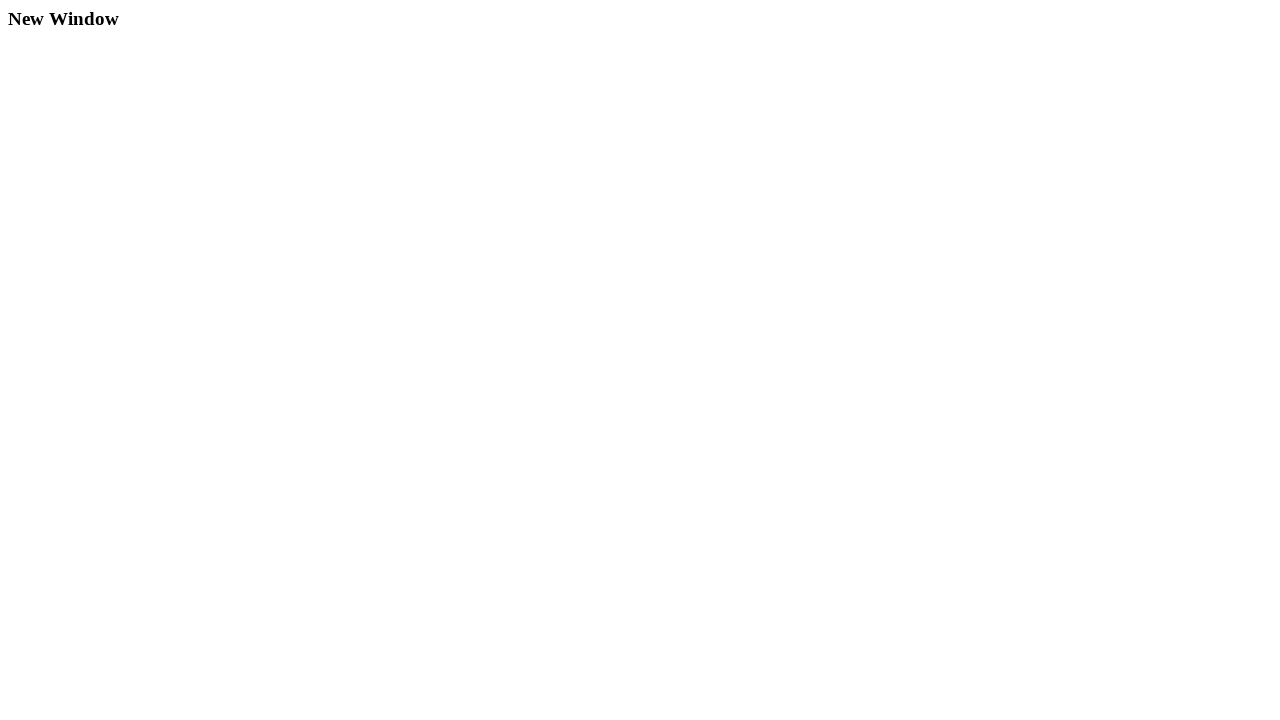

New window page loaded
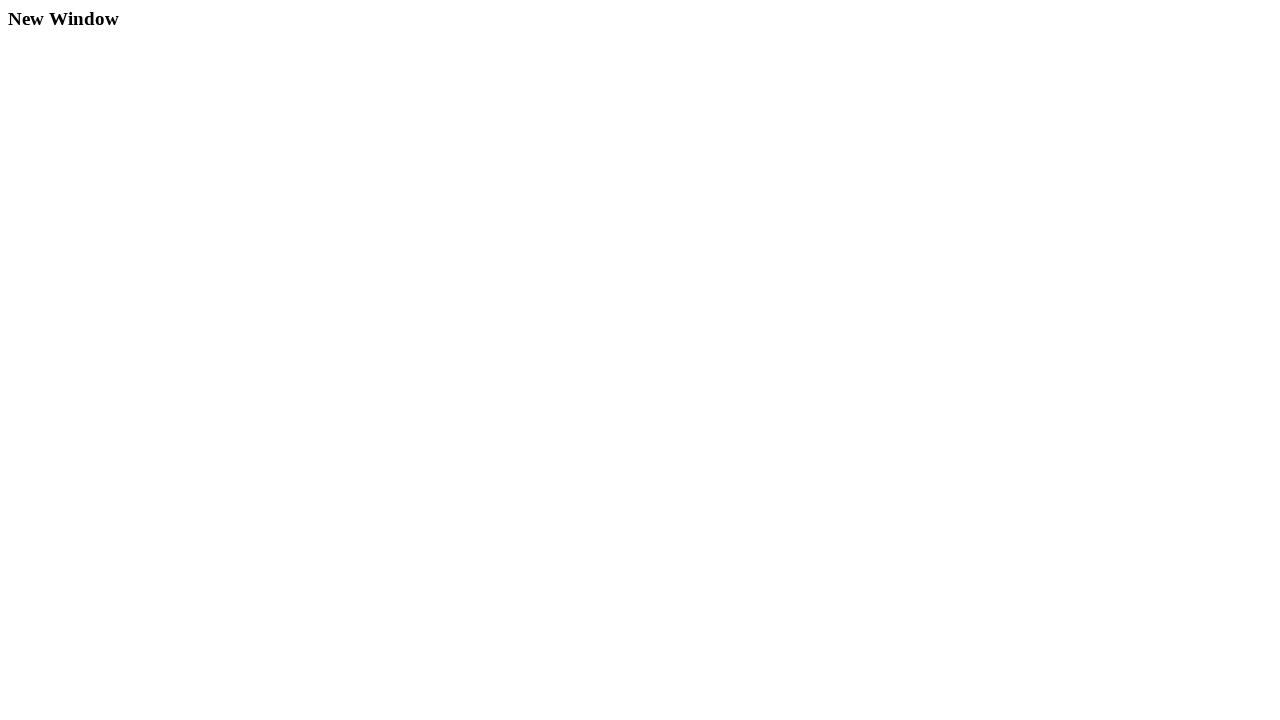

Verified original page title is not 'New Window'
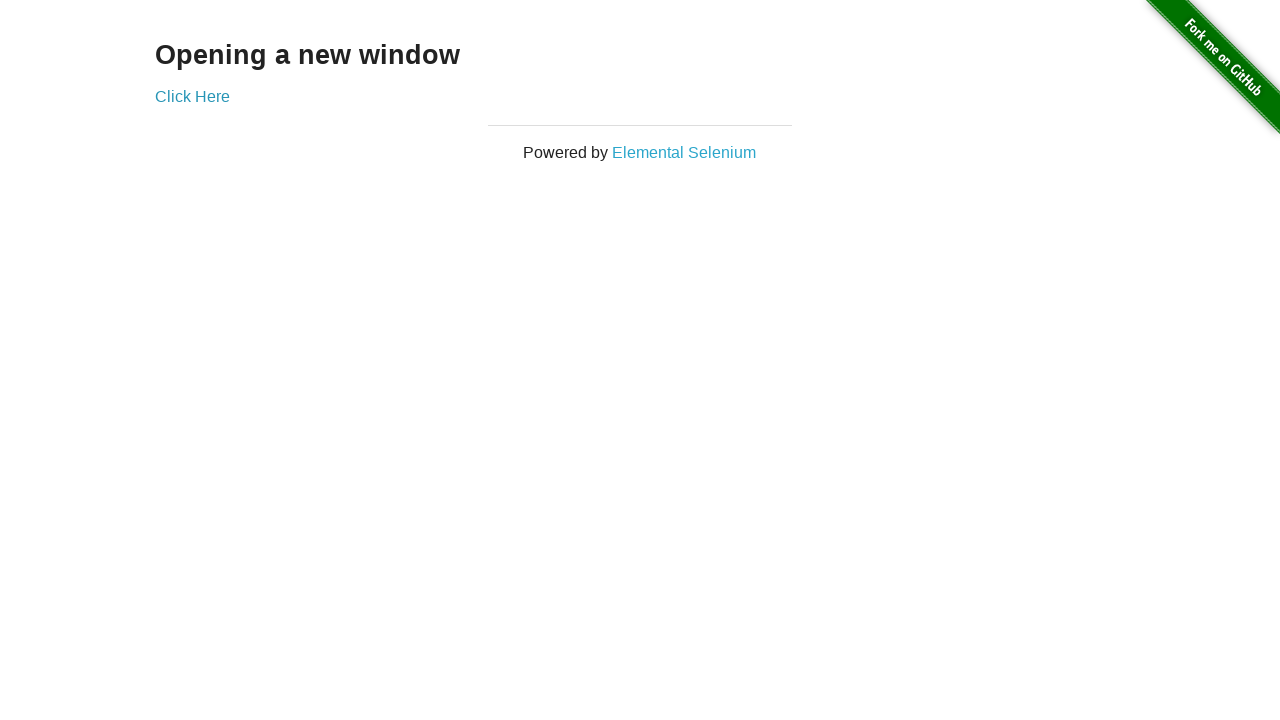

Verified new window title is 'New Window'
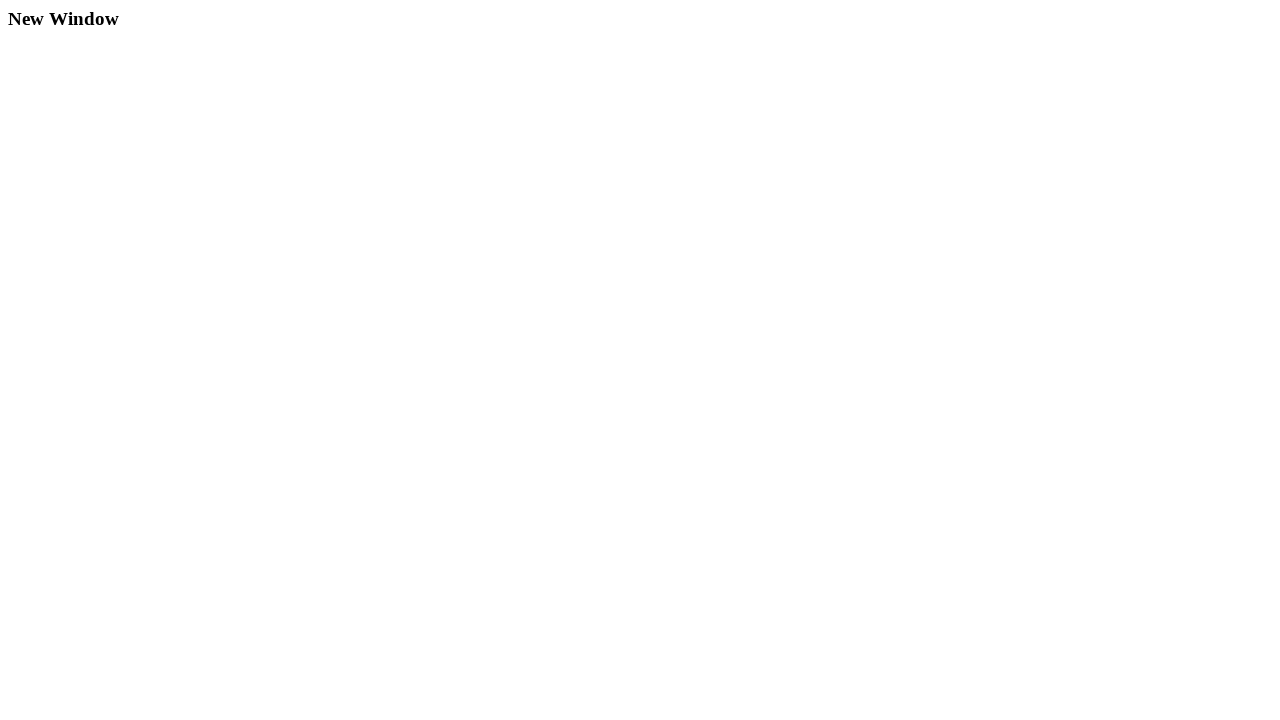

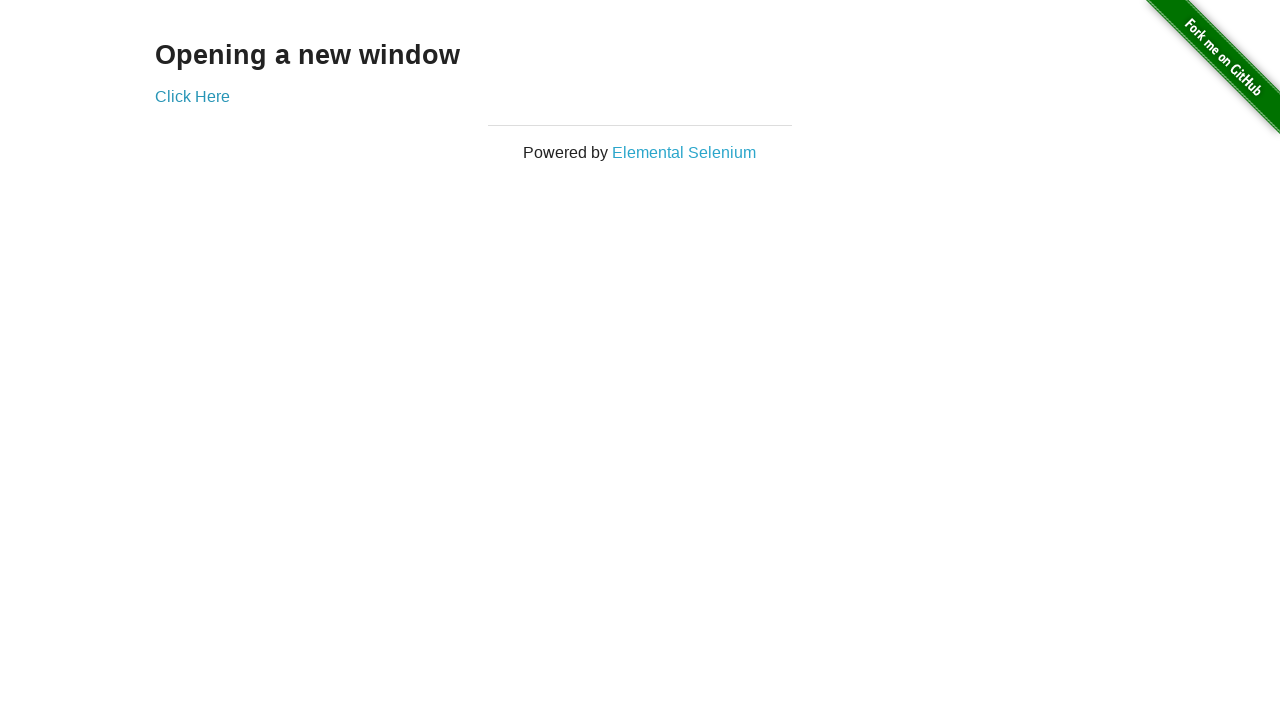